Tests form input functionality by filling out name and age fields using keyboard navigation between fields.

Starting URL: https://mdn.github.io/learning-area/tools-testing/cross-browser-testing/accessibility/native-keyboard-accessibility.html

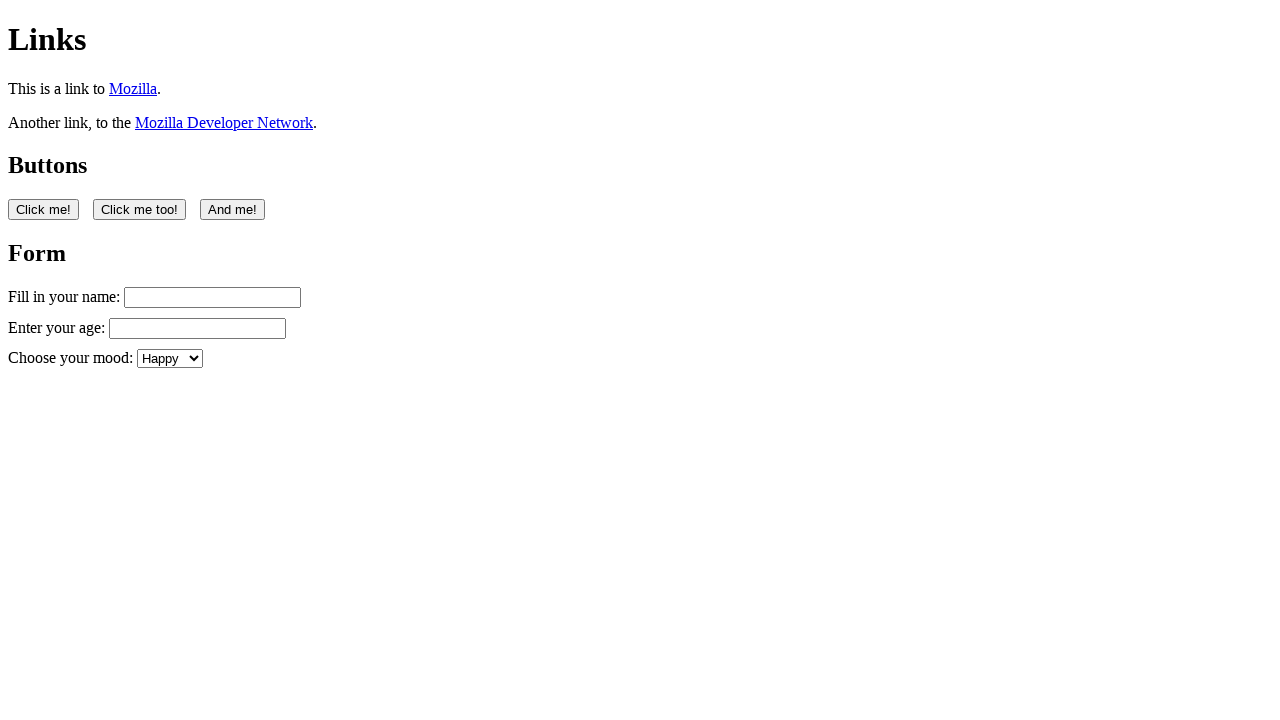

Navigated to form page
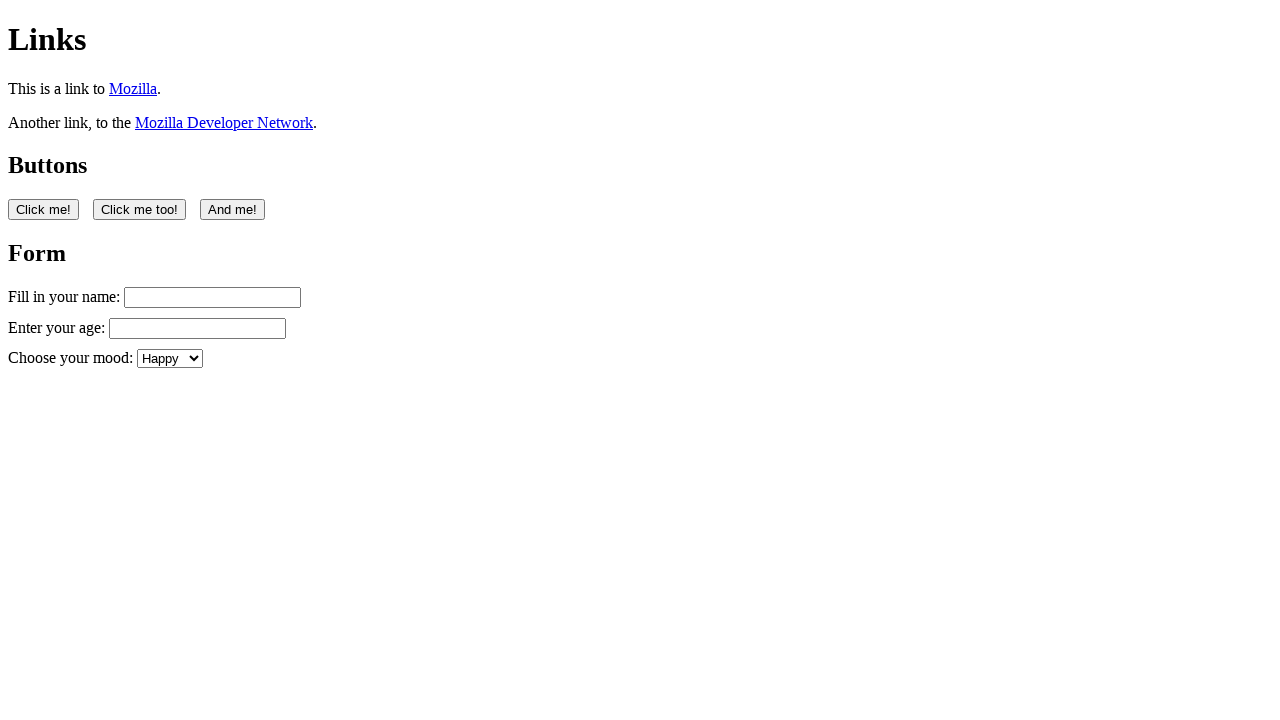

Filled name field with 'Bob Smith' on #name
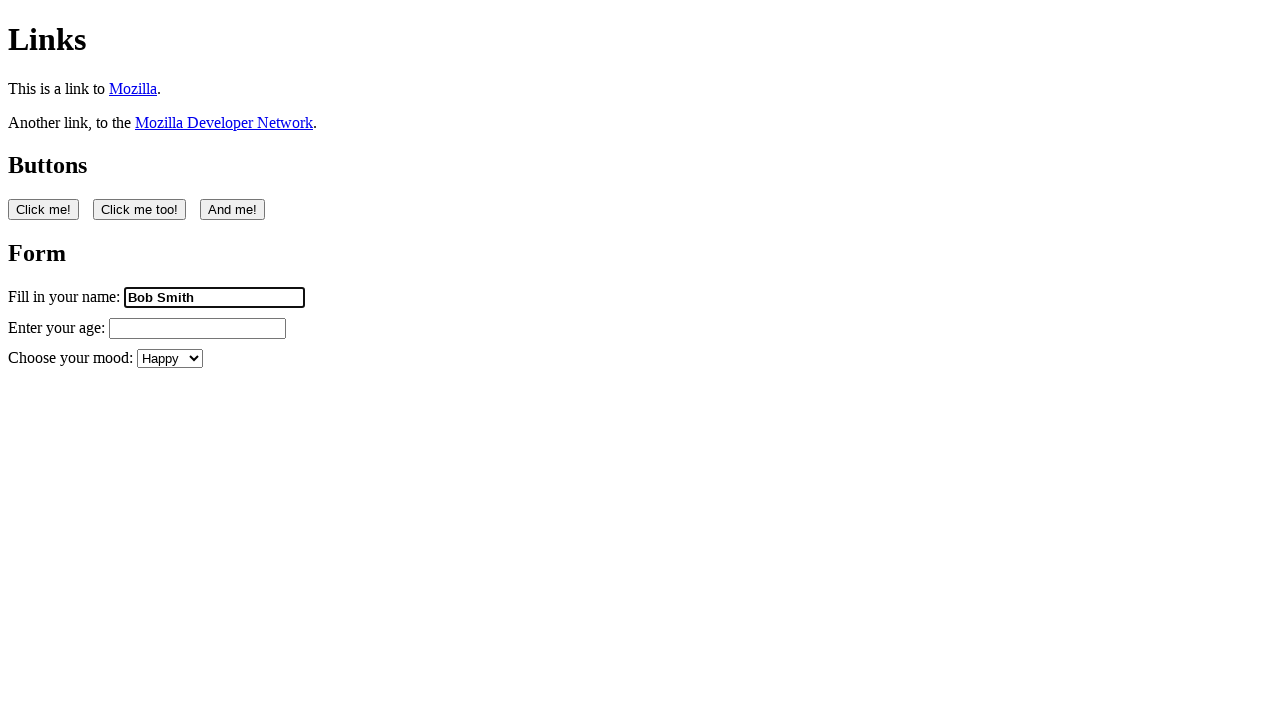

Pressed Tab to navigate to next field on #name
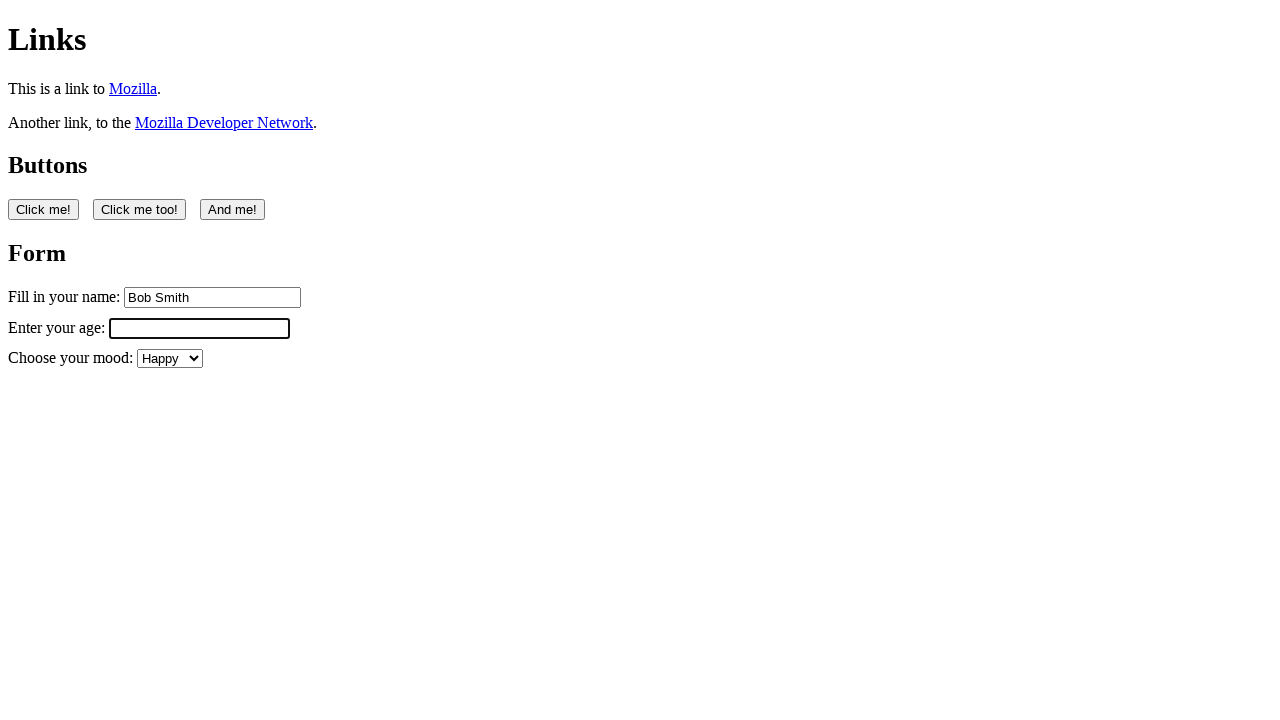

Filled age field with '65' on #age
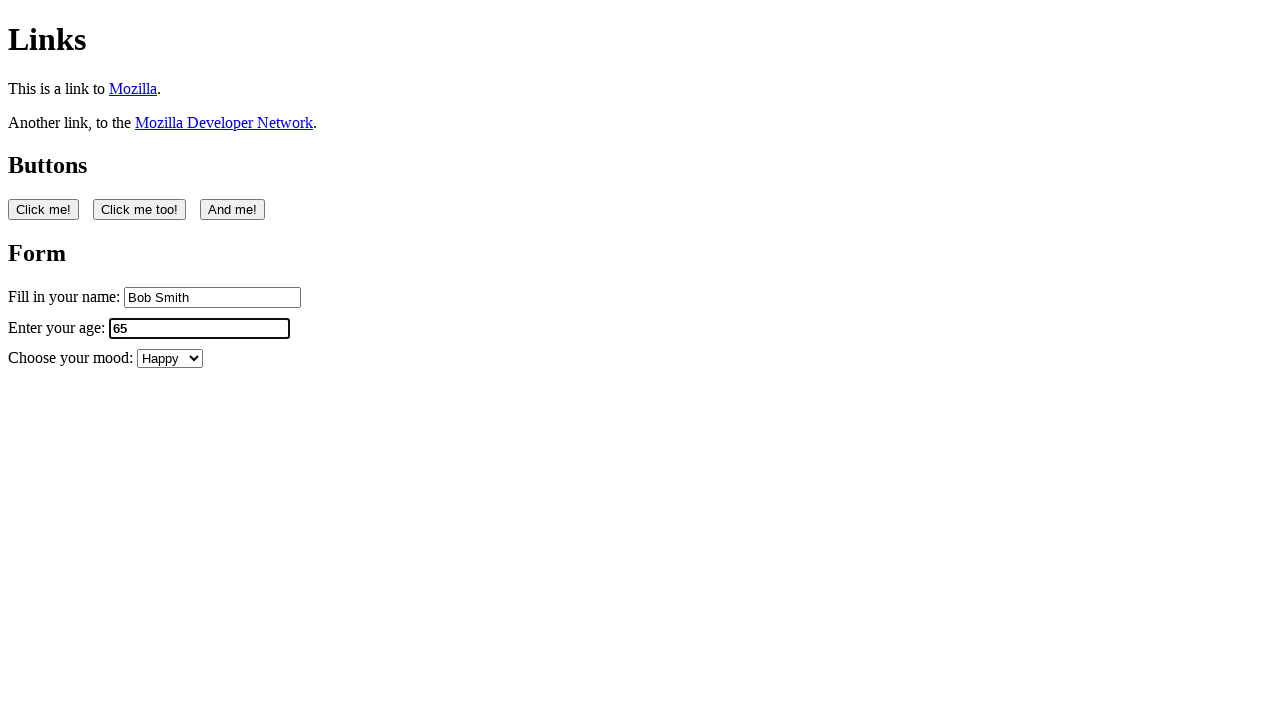

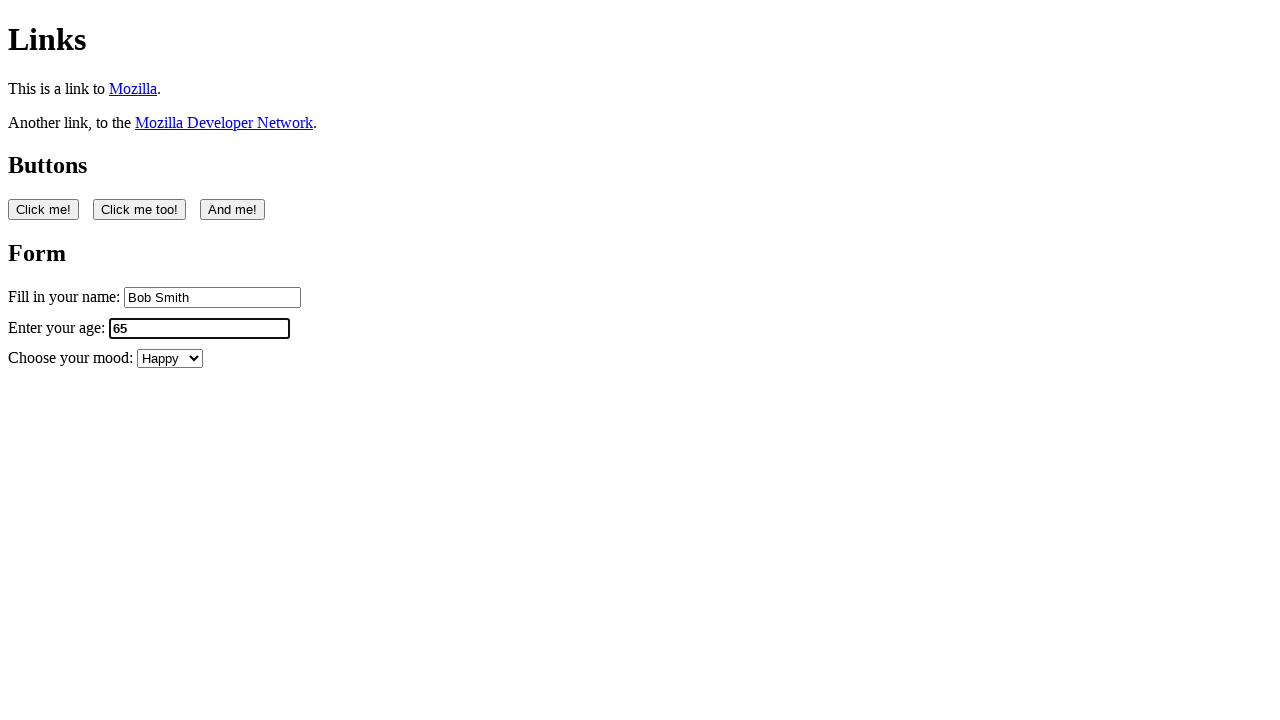